Tests radio button functionality on LeafGround practice page by clicking a radio button and checking the selection state of various radio button options

Starting URL: https://www.leafground.com/radio.xhtml

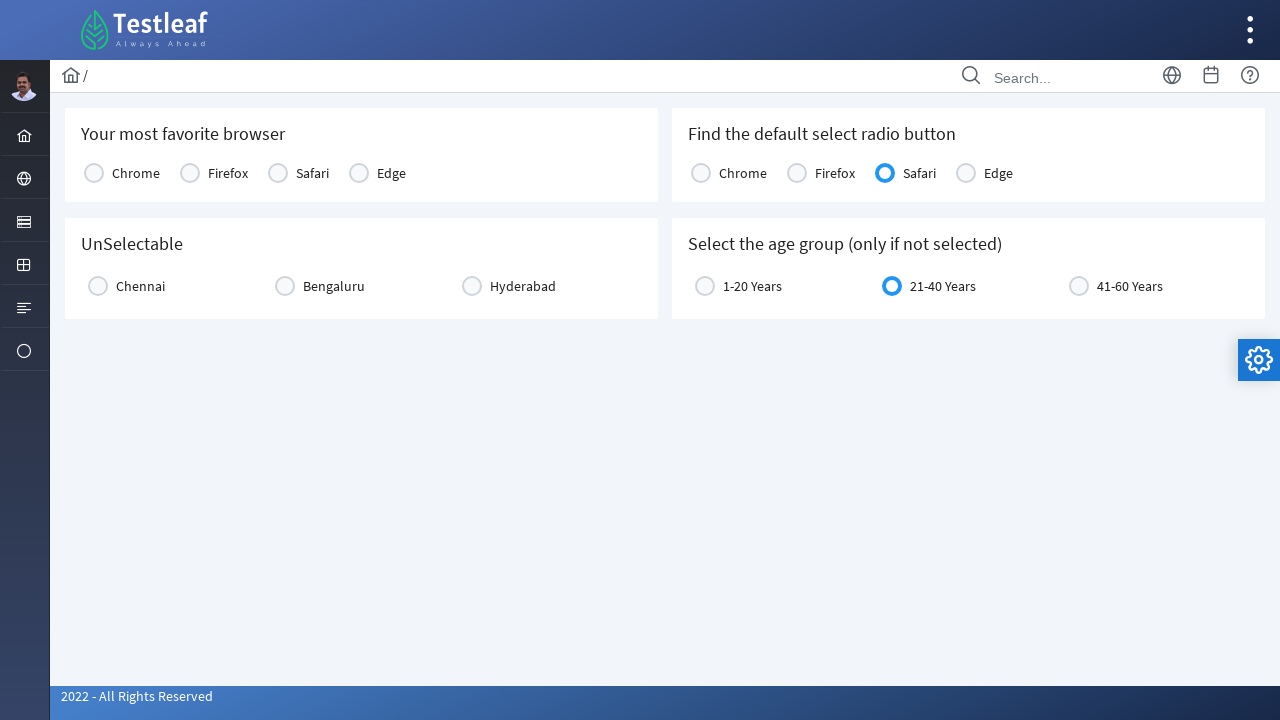

Clicked first radio button option under 'Your most favorite browser' at (94, 173) on xpath=(//h5[contains(text(), 'Your most favorite browser')]/following::span)[1]
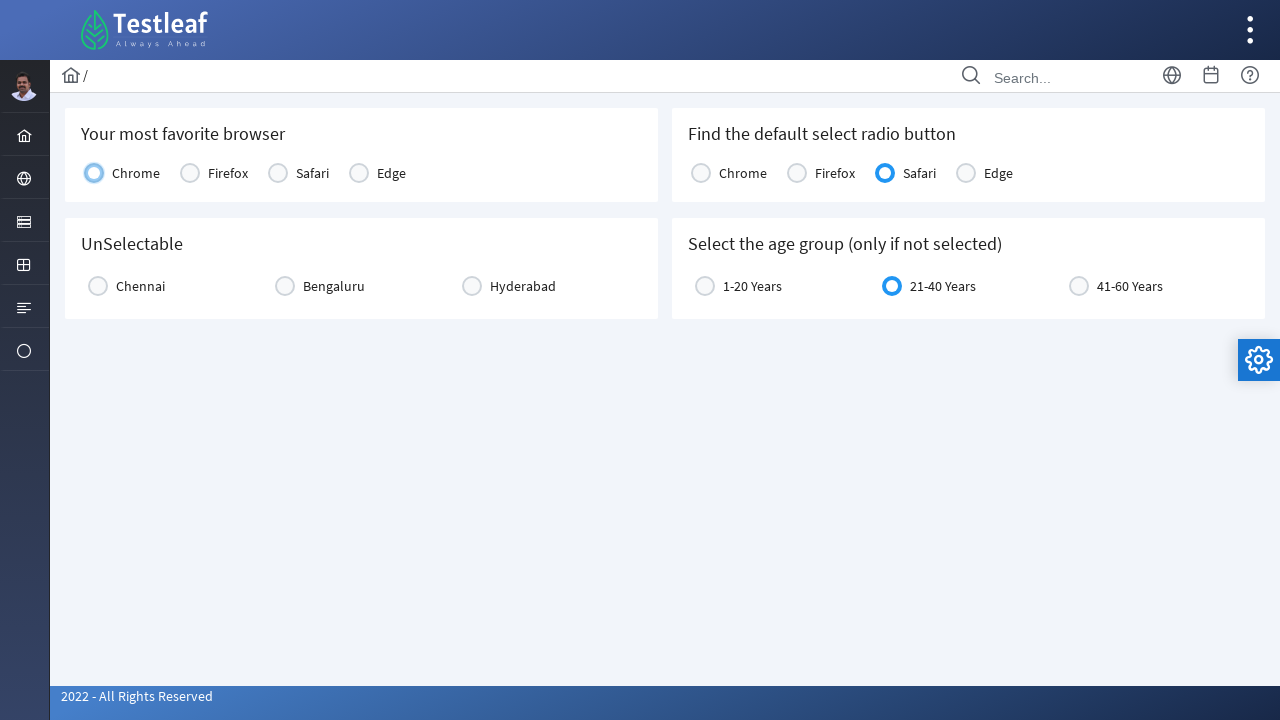

Checked selection state of Bangalore radio button
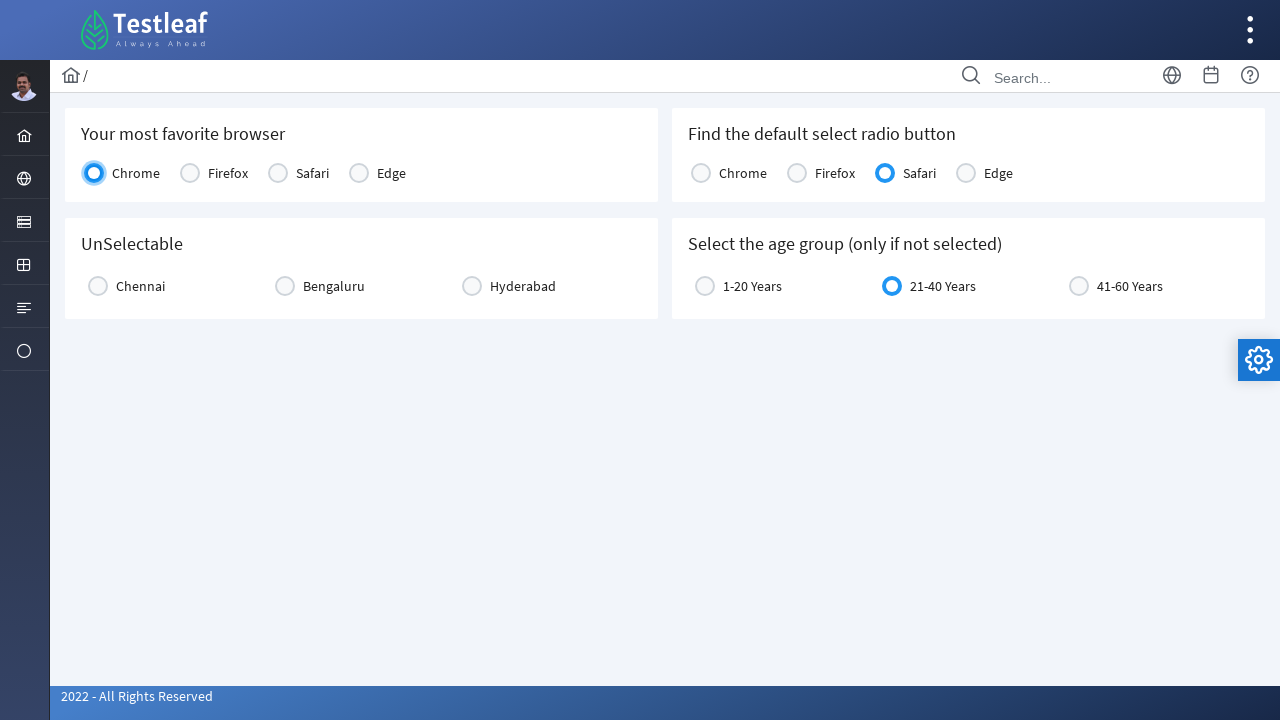

Checked selection state of Chennai radio button
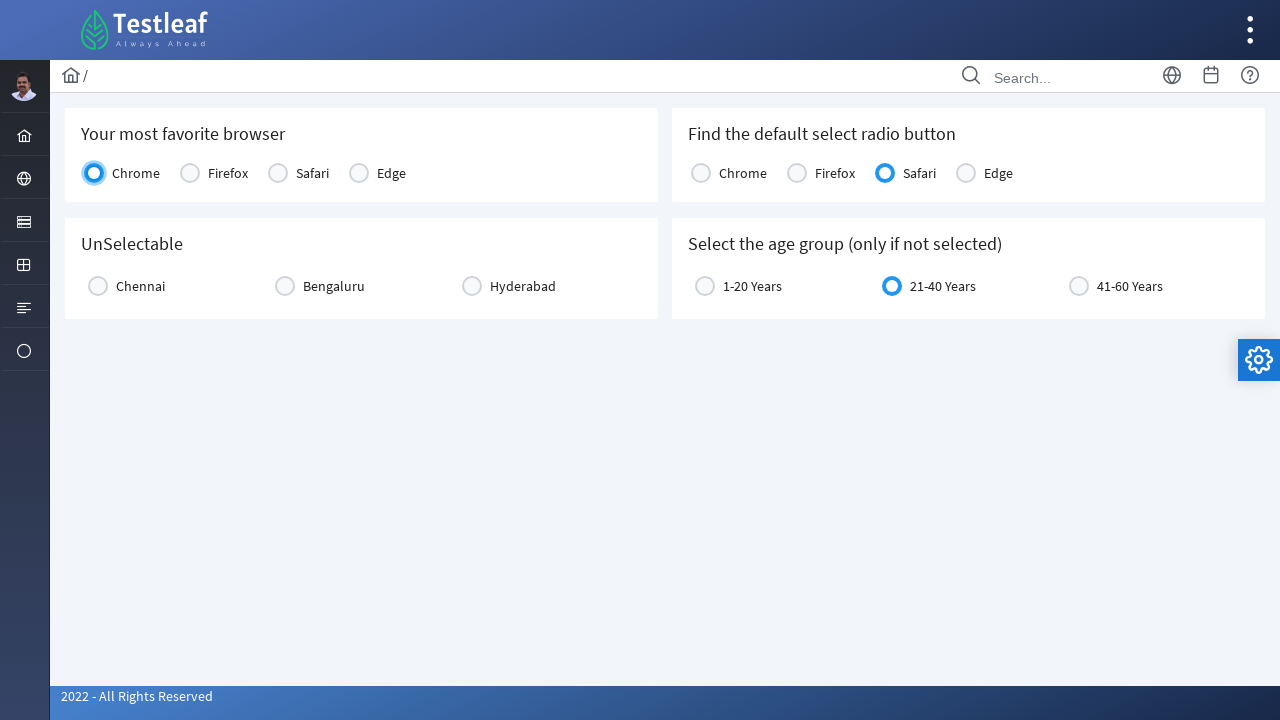

Checked selection state of Hyderabad radio button
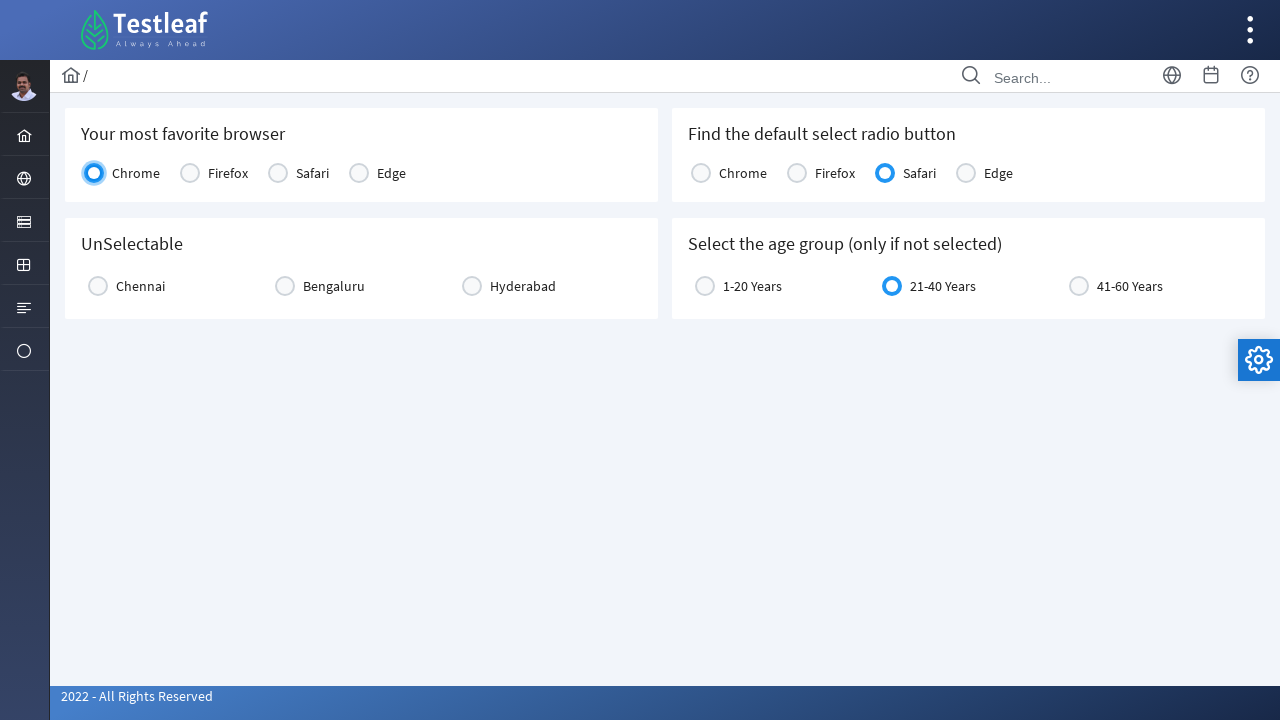

Checked selection state of Chrome radio button
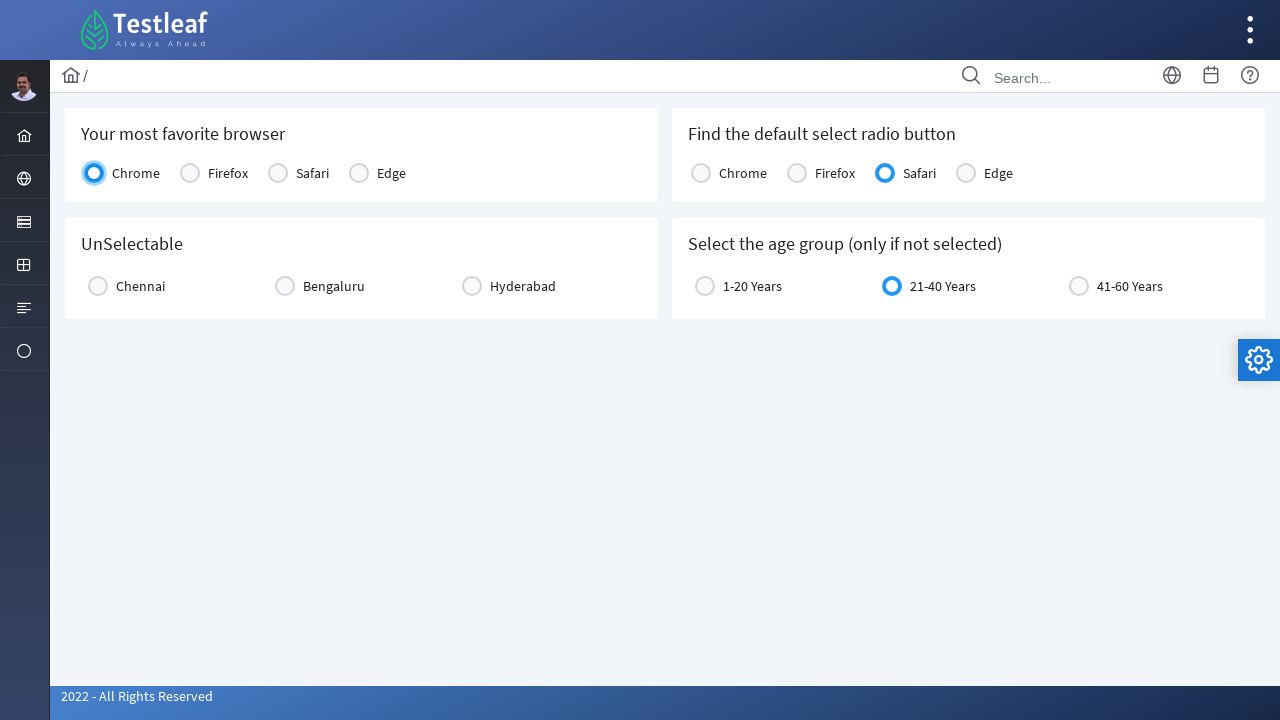

Checked selection state of Firefox radio button
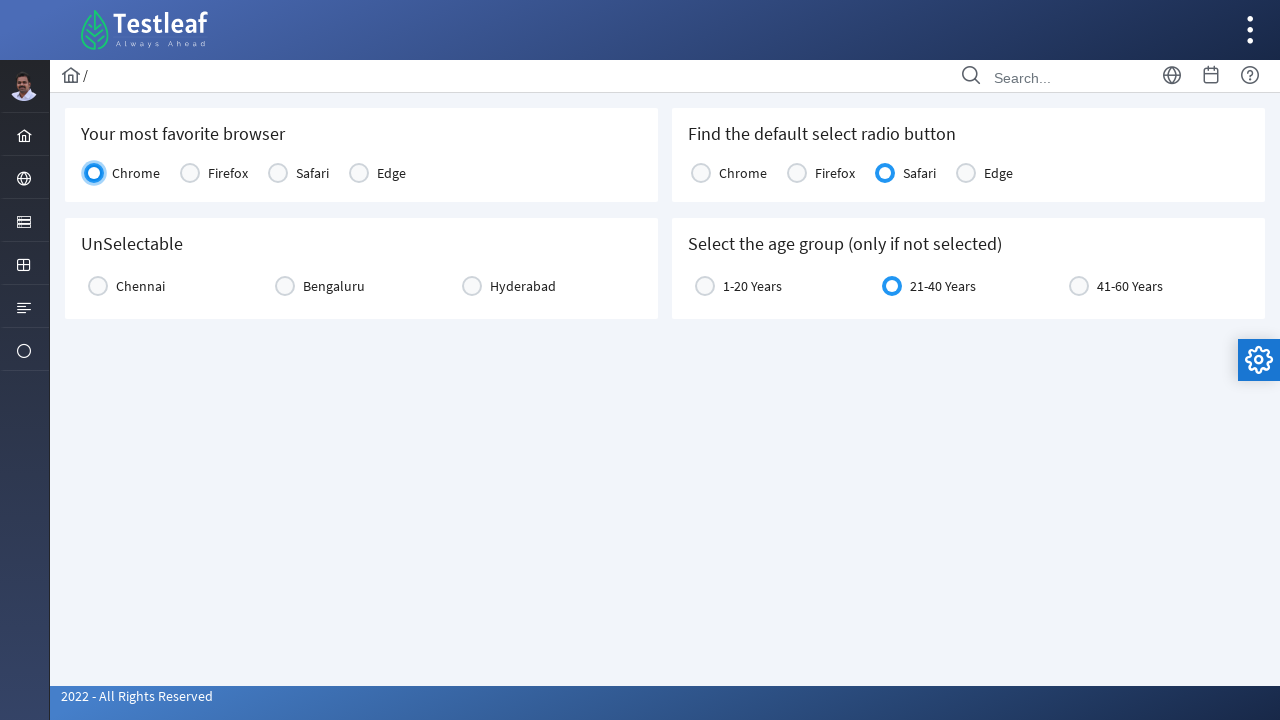

Checked selection state of Safari radio button
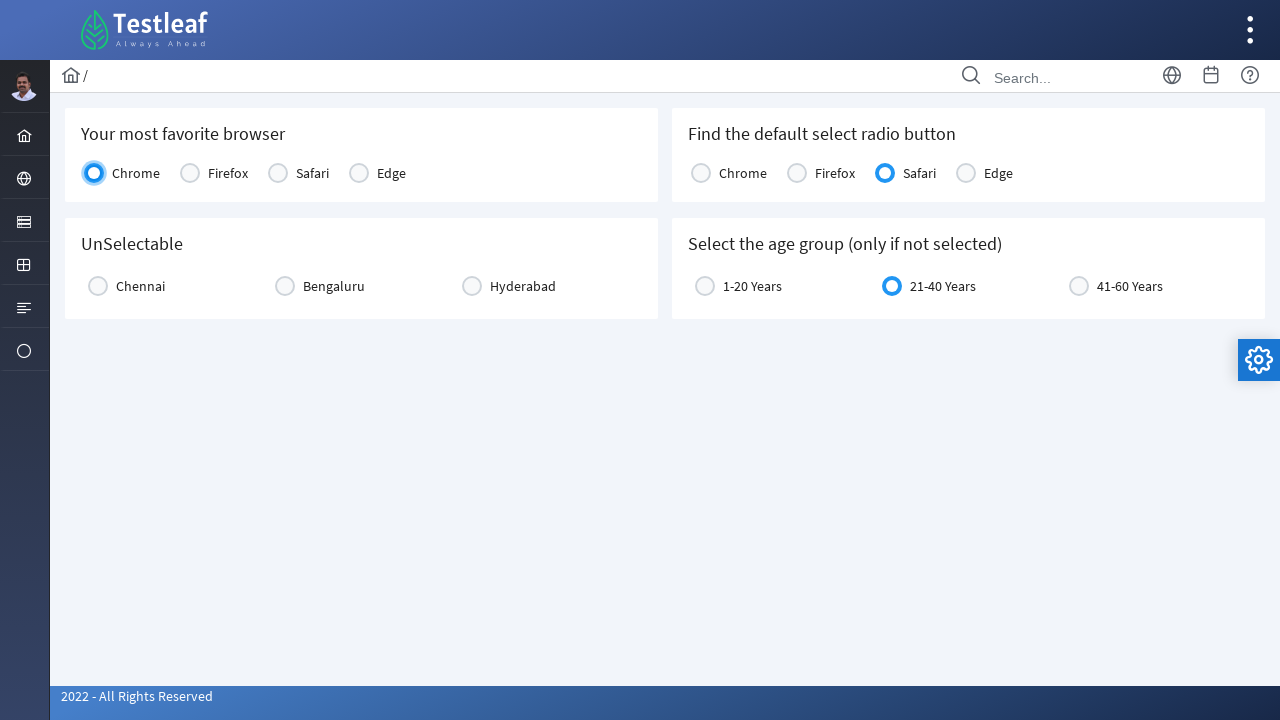

Checked selection state of Edge radio button
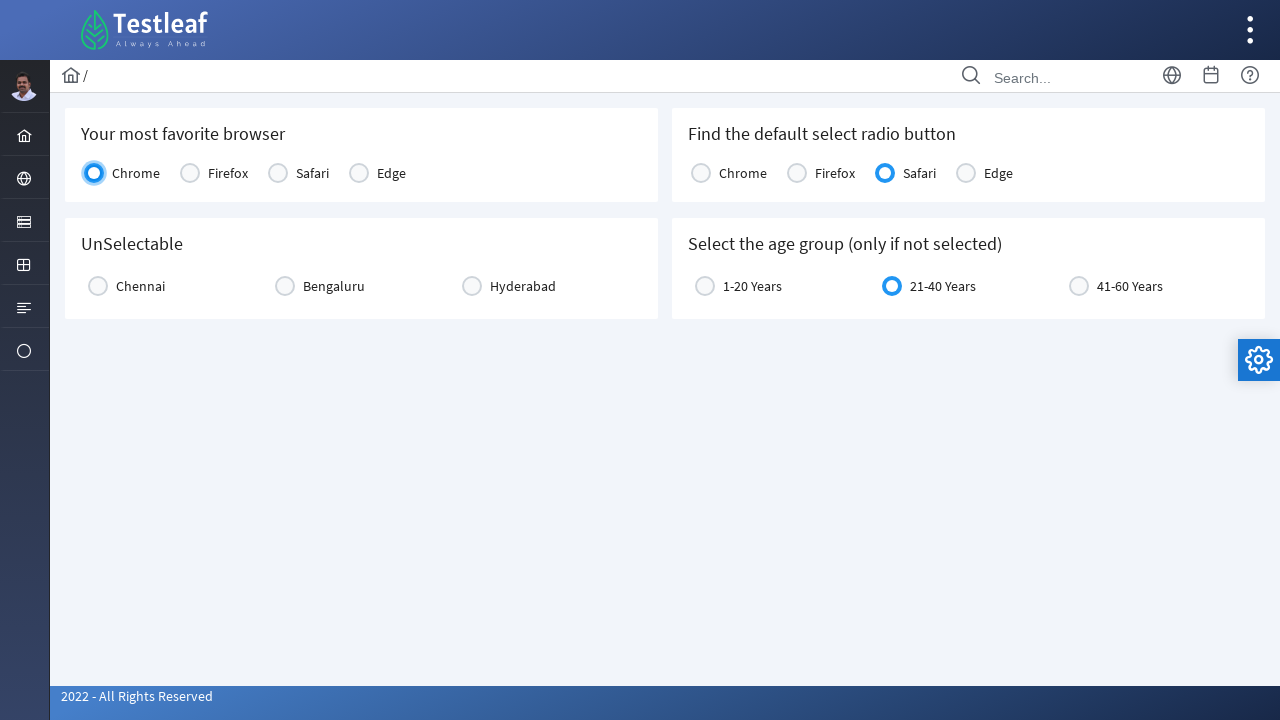

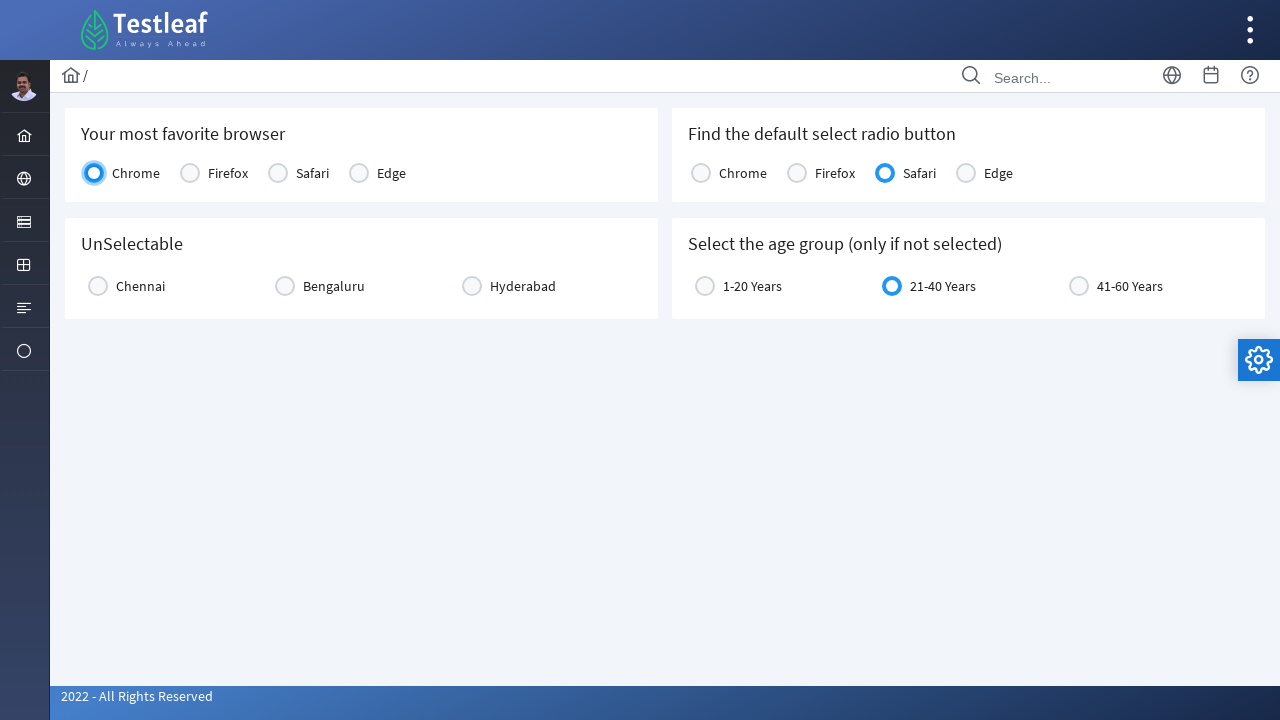